Tests single-select dropdown functionality by selecting options using different methods (by index, value, and visible text)

Starting URL: https://demoqa.com/select-menu

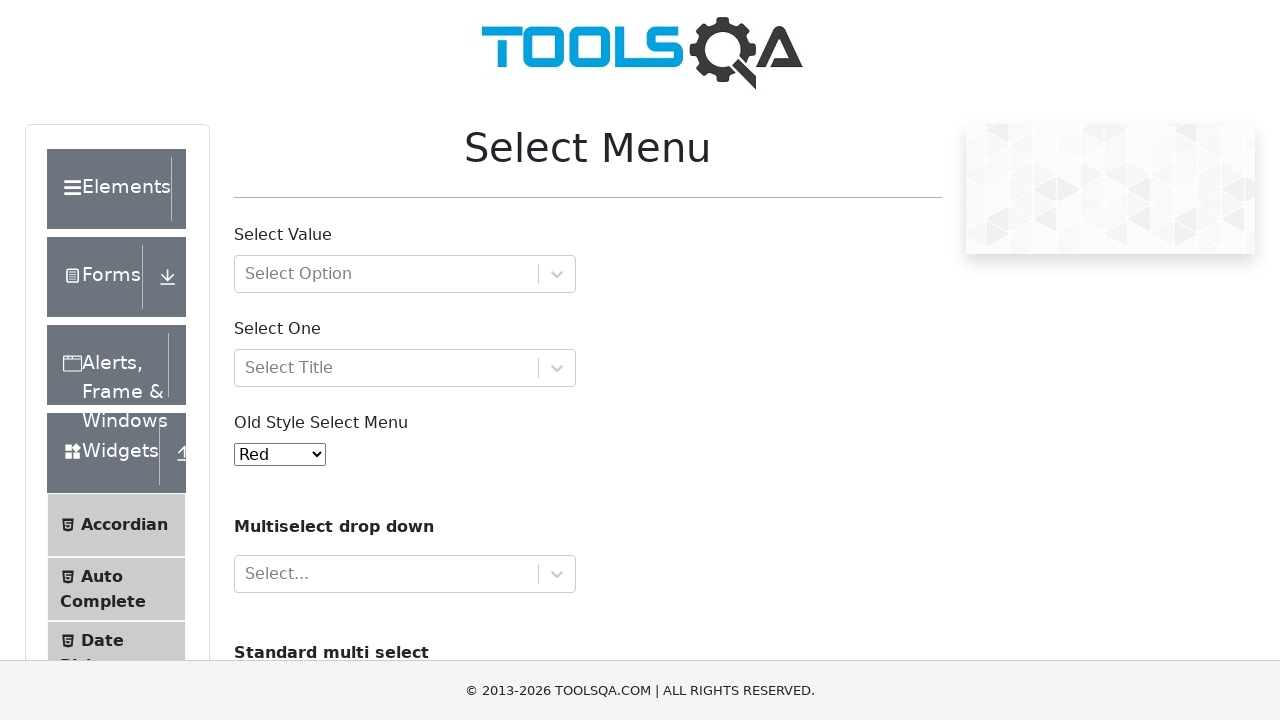

Located color dropdown element with ID 'oldSelectMenu'
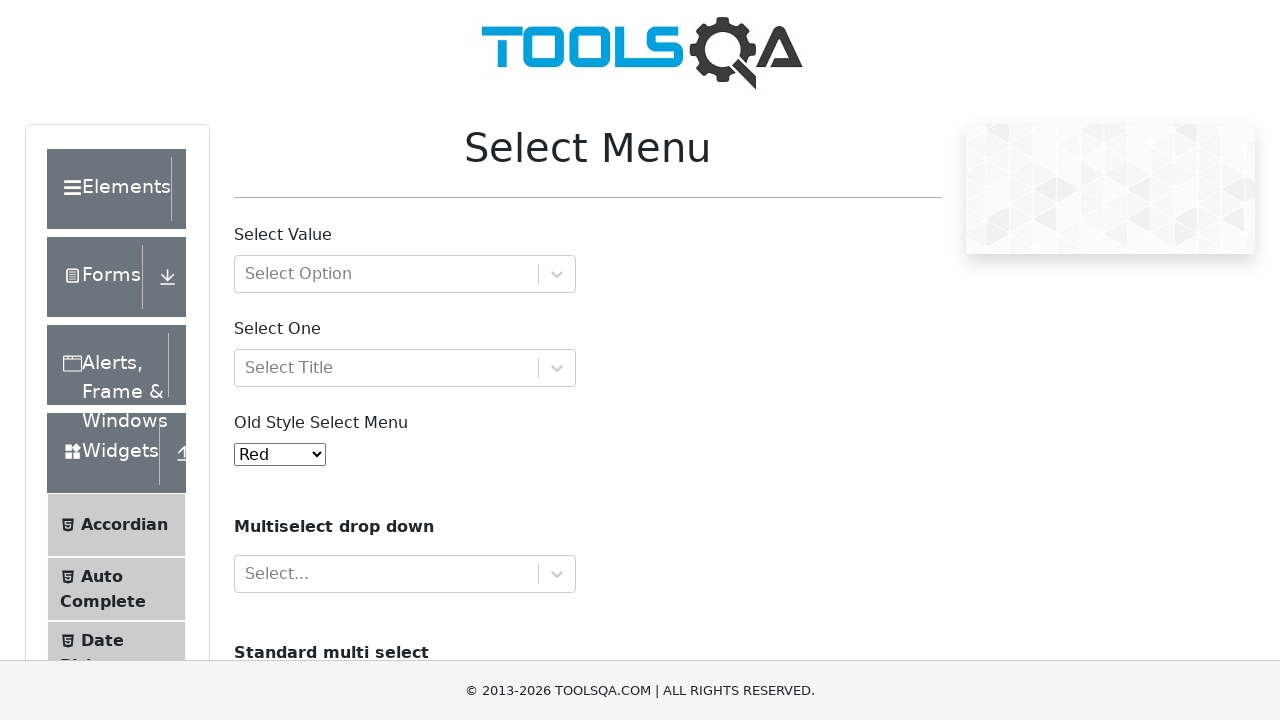

Selected Blue option by index 1 on #oldSelectMenu
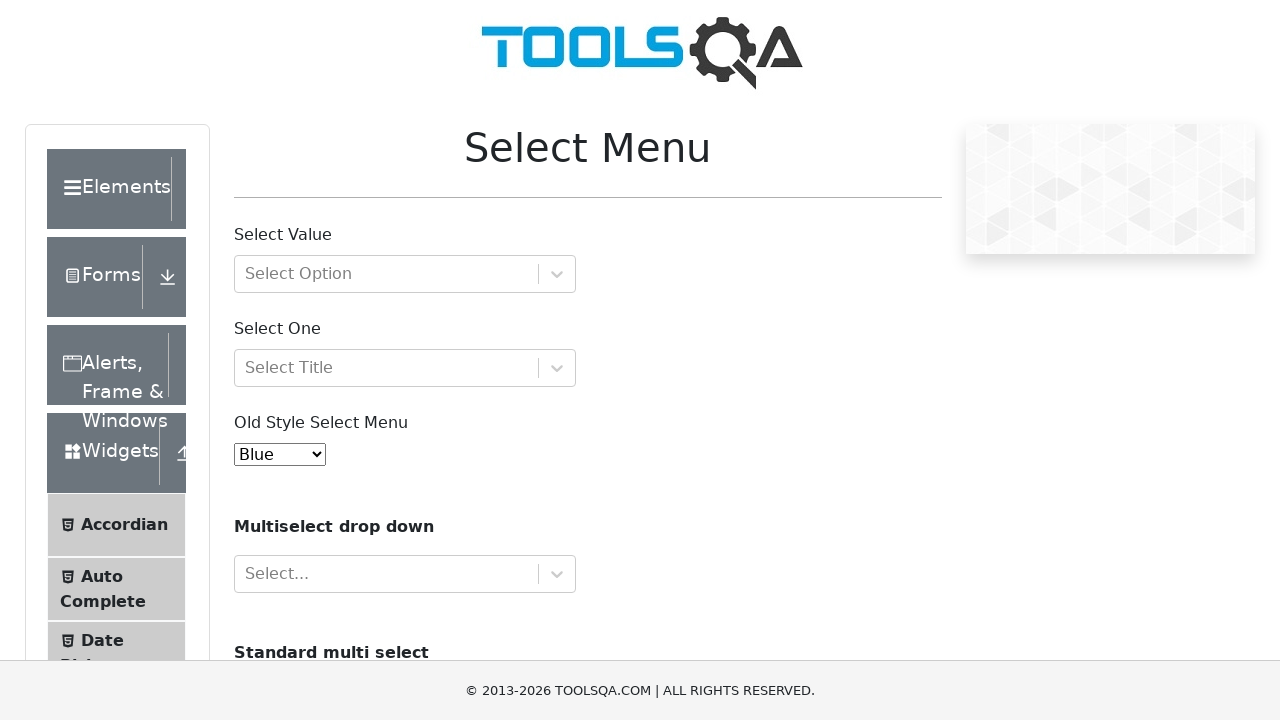

Selected Yellow option by value '3' on #oldSelectMenu
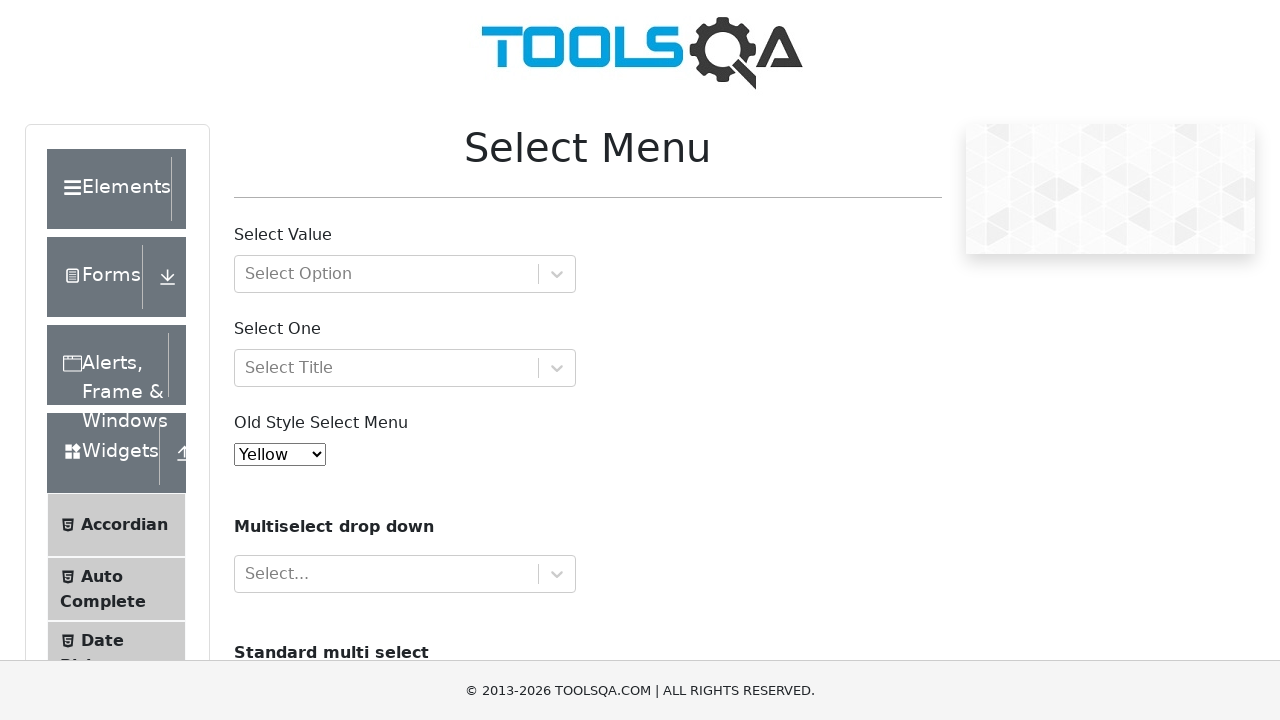

Selected White option by visible text on #oldSelectMenu
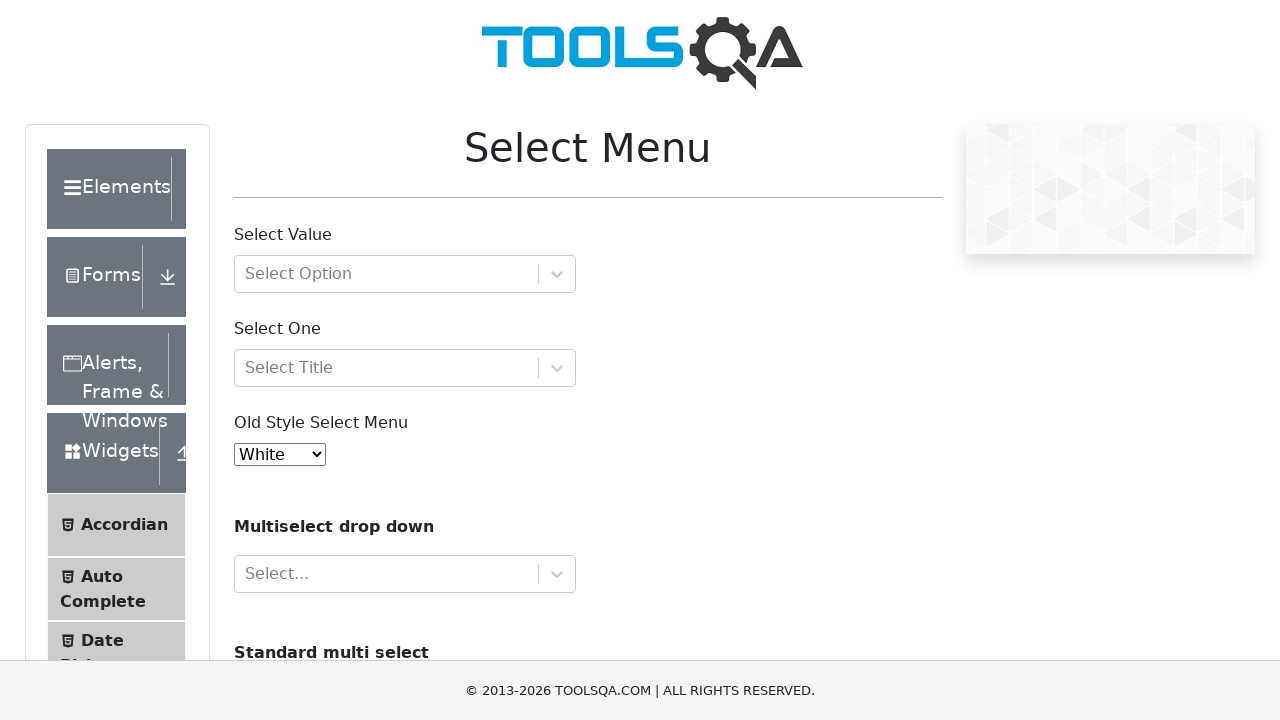

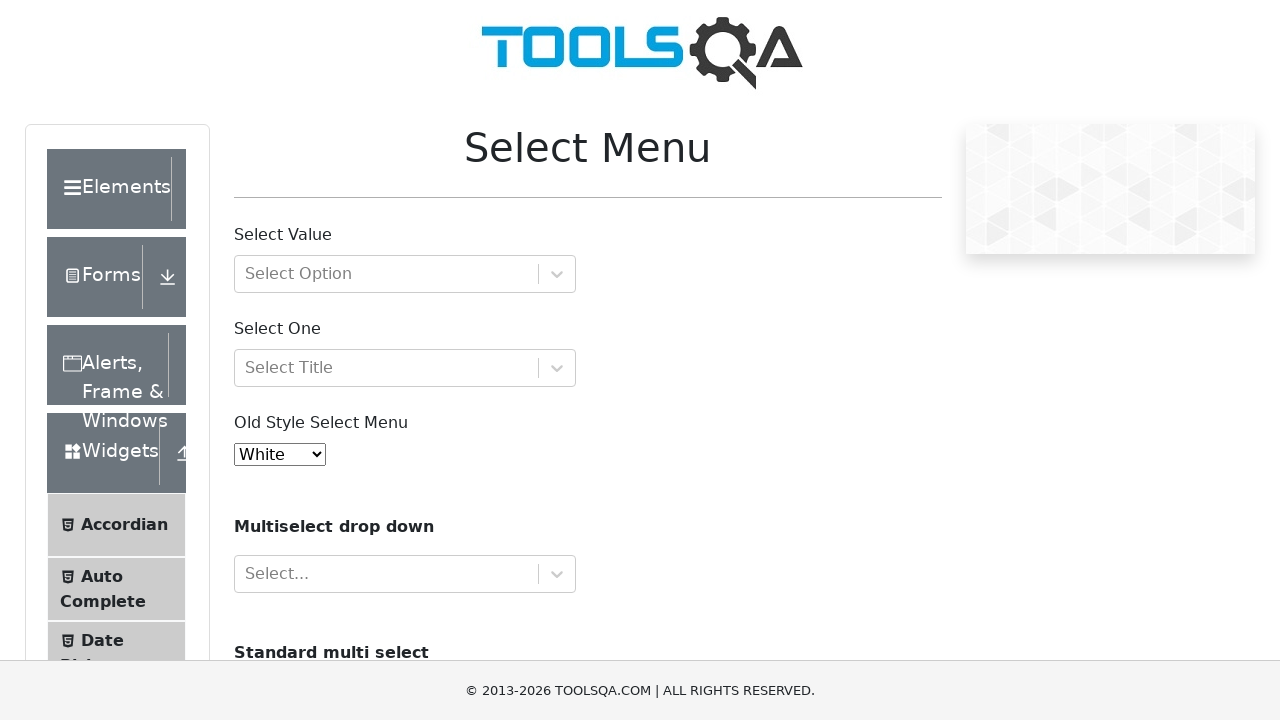